Tests multi-select dropdown functionality by selecting all four options (indices 0-3) from a dropdown element

Starting URL: https://theautomationzone.blogspot.com/2020/07/basic-dropdown.html

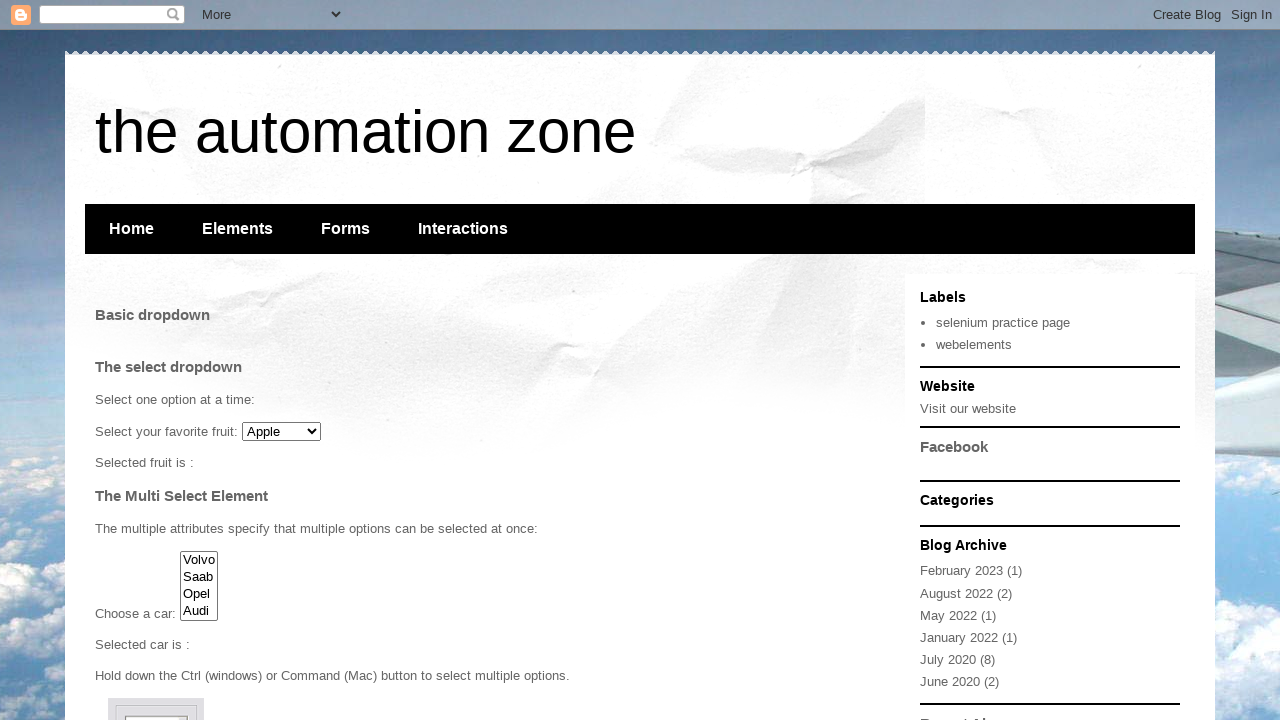

Navigated to the basic dropdown test page
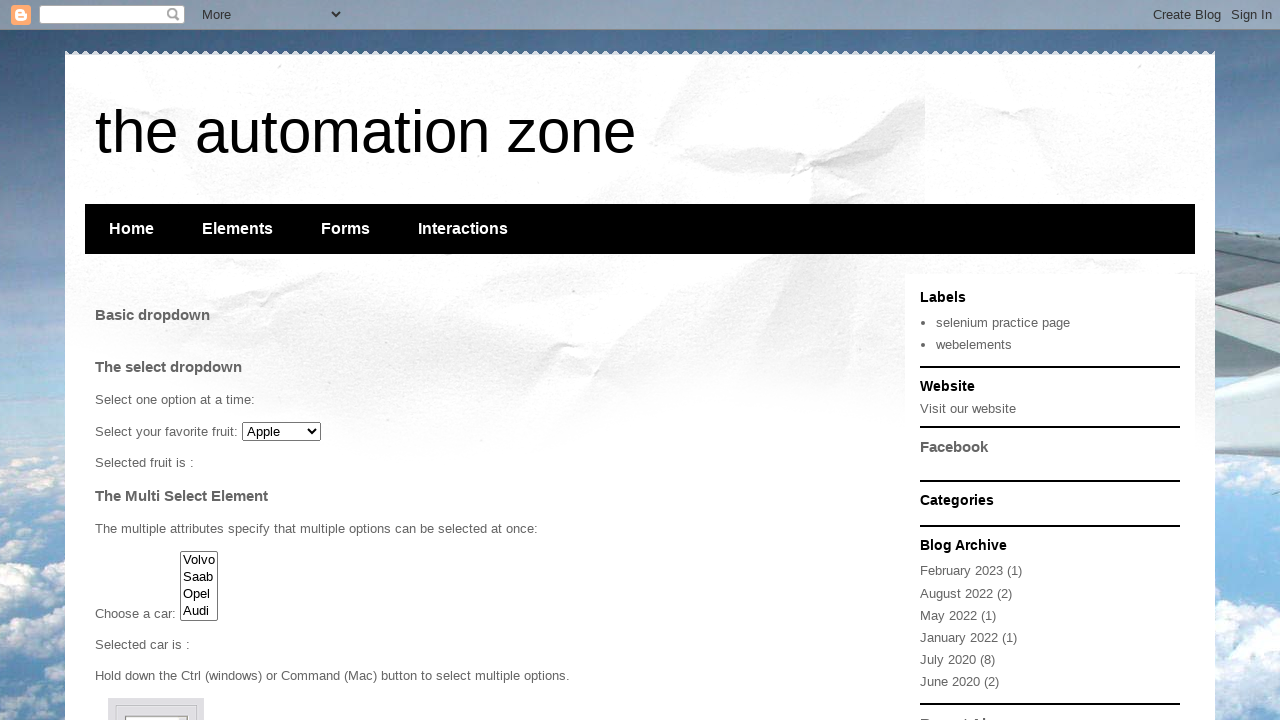

Located the multi-select dropdown element with id 'cars'
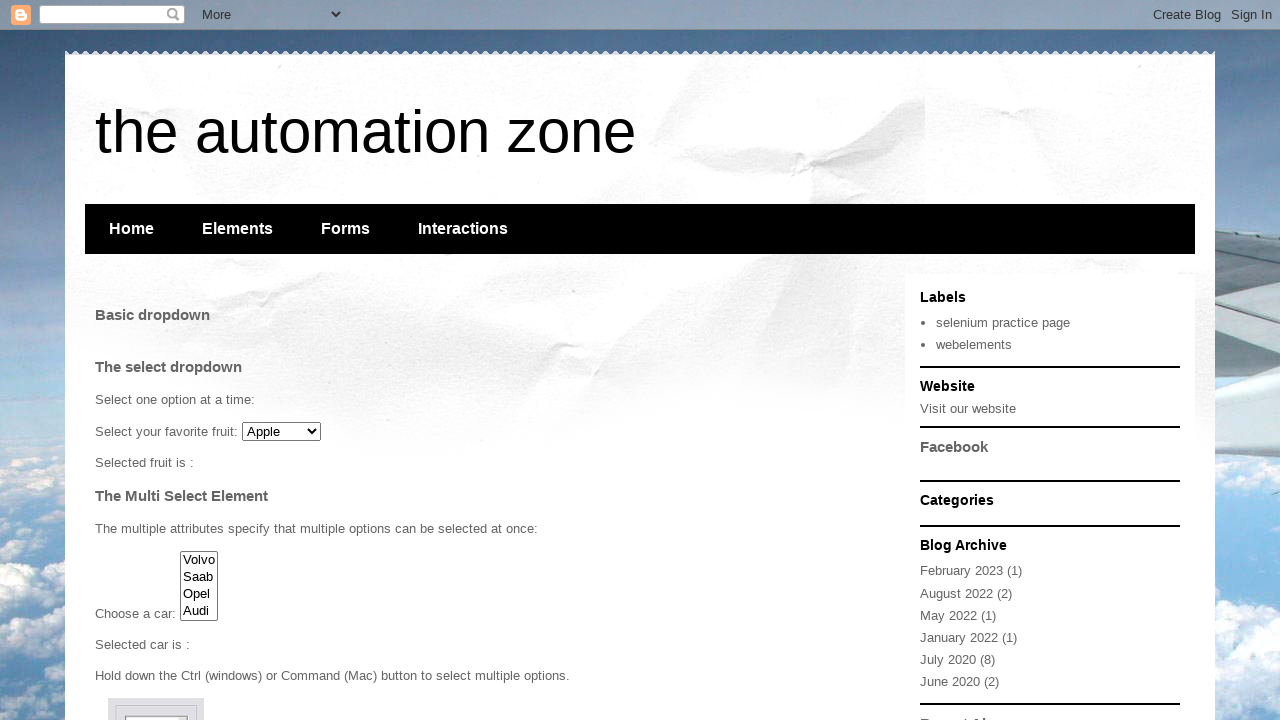

Selected option at index 0 from the dropdown on #cars
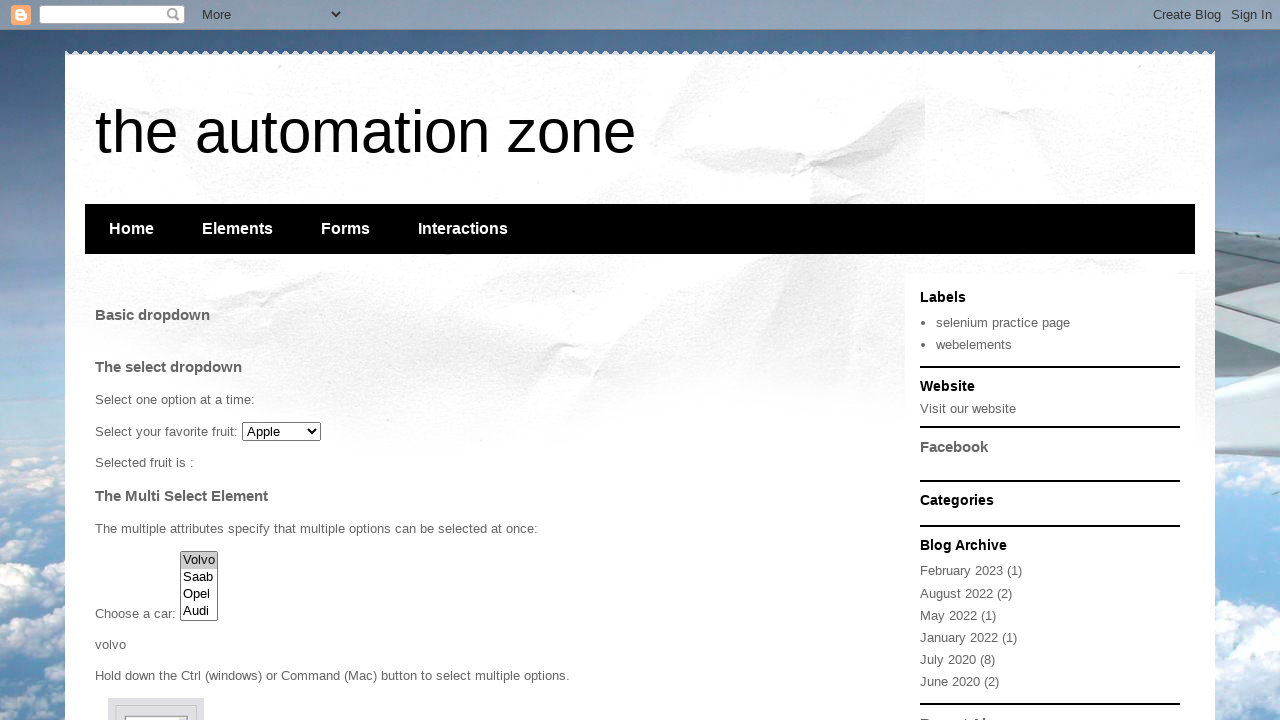

Selected option at index 1 from the dropdown on #cars
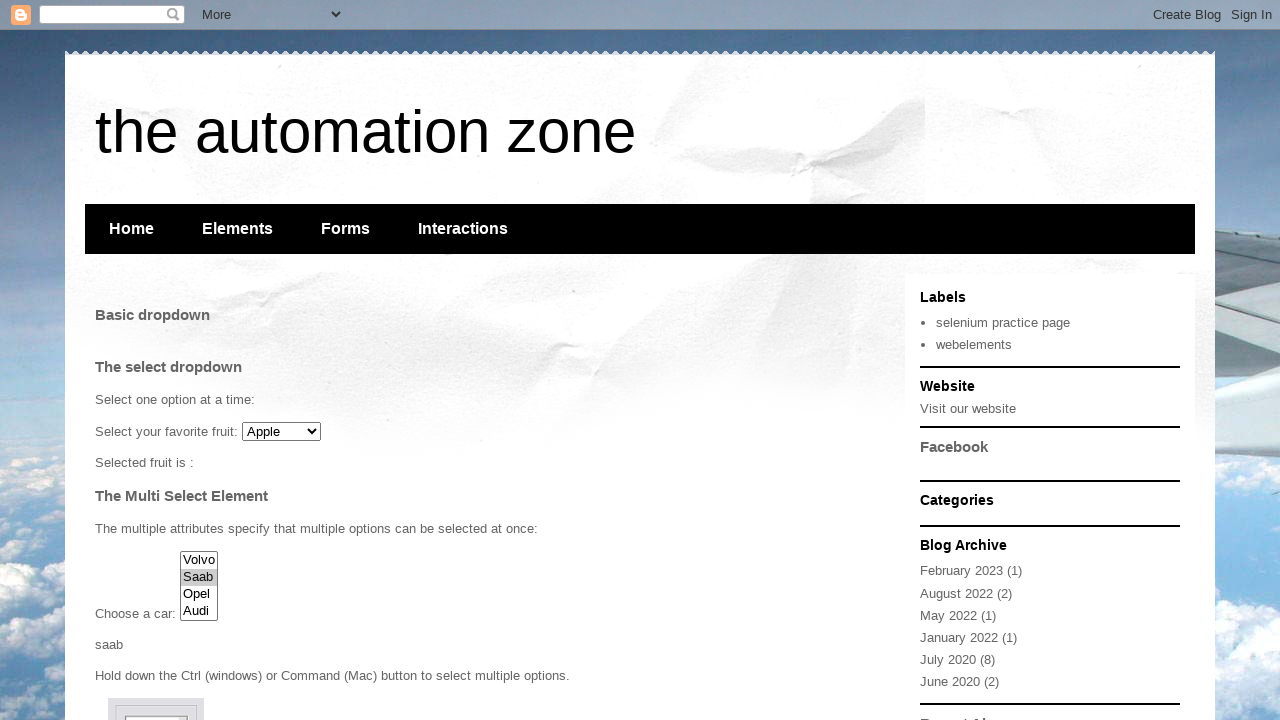

Selected option at index 2 from the dropdown on #cars
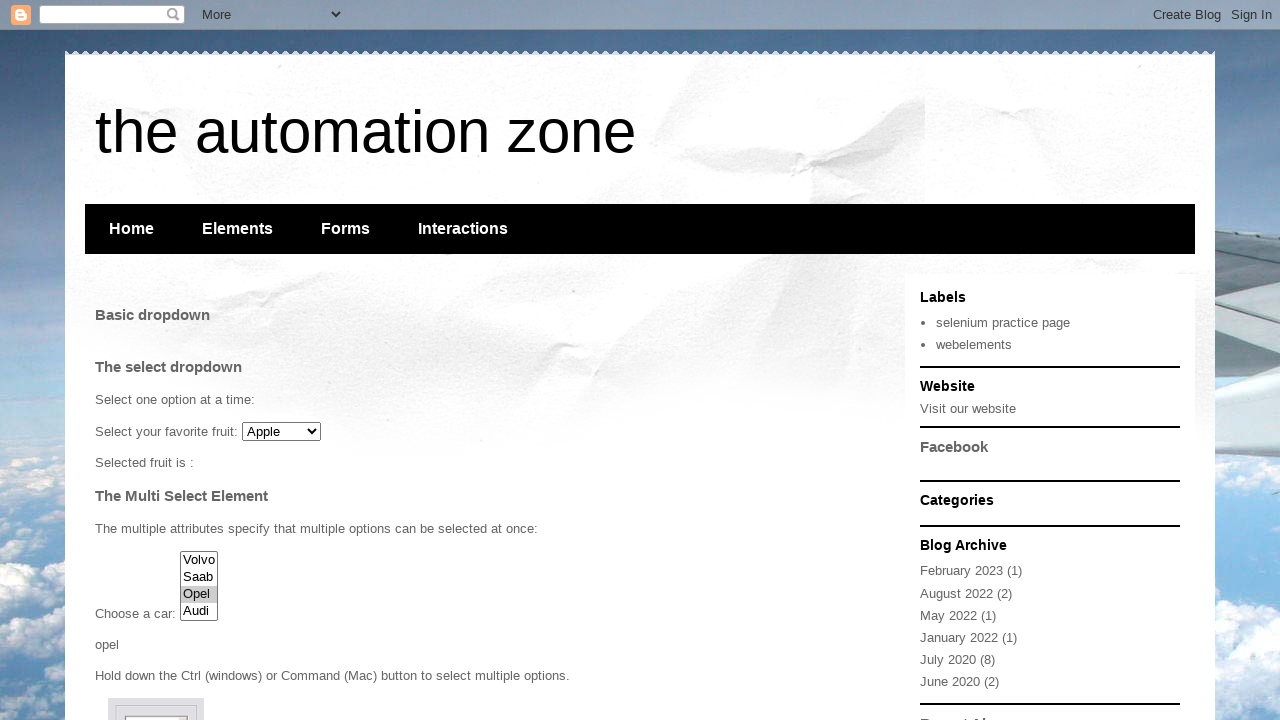

Selected option at index 3 from the dropdown on #cars
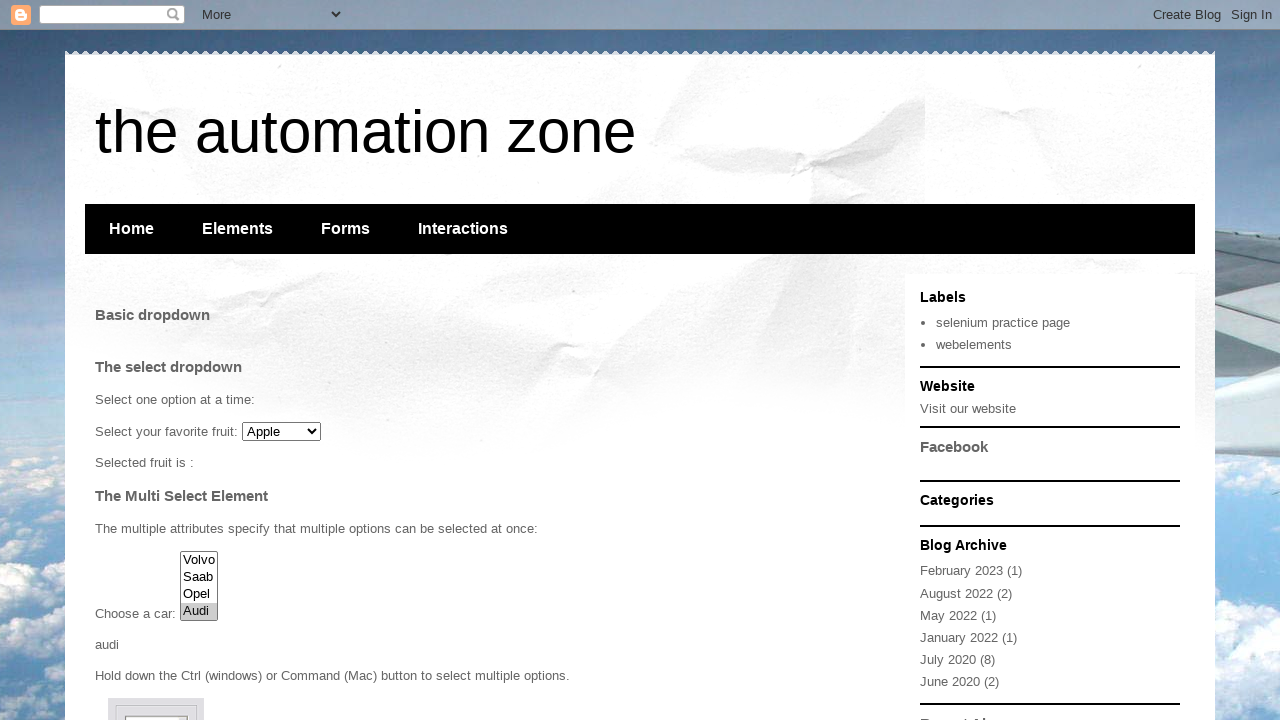

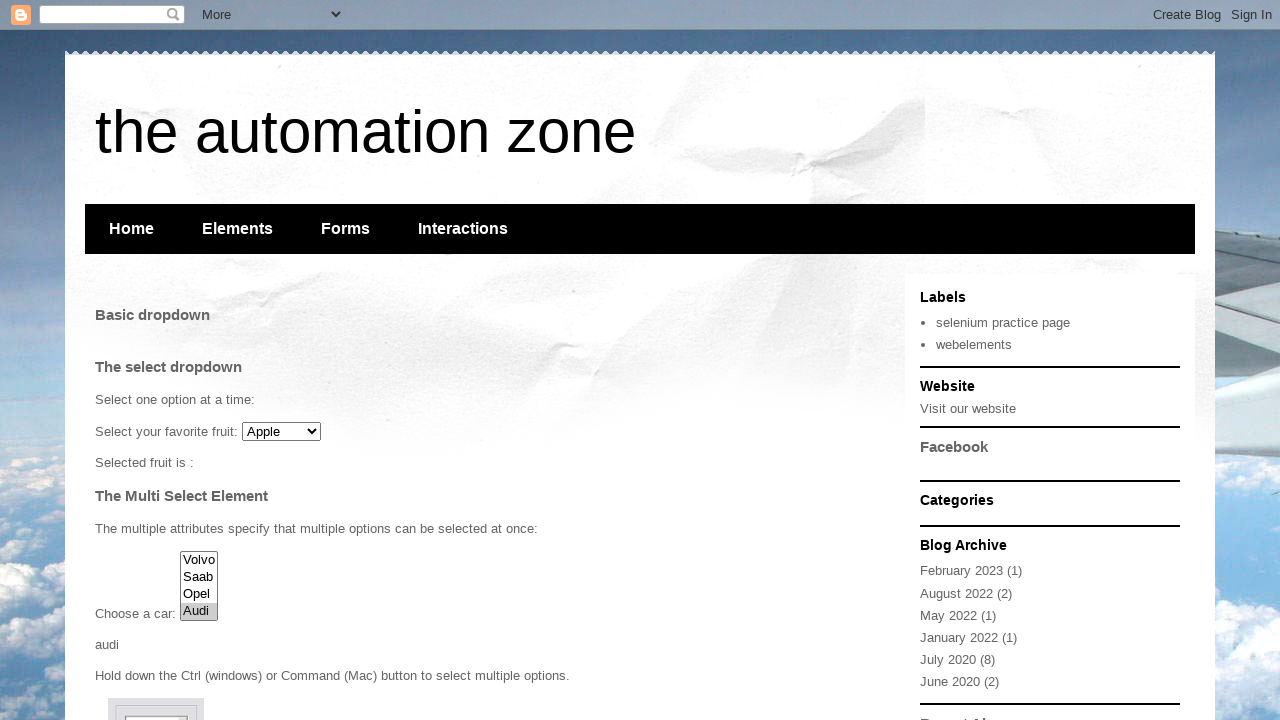